Tests filling out the complete feedback form, submitting it, then clicking No to go back and re-enter the data.

Starting URL: https://kristinek.github.io/site/tasks/provide_feedback

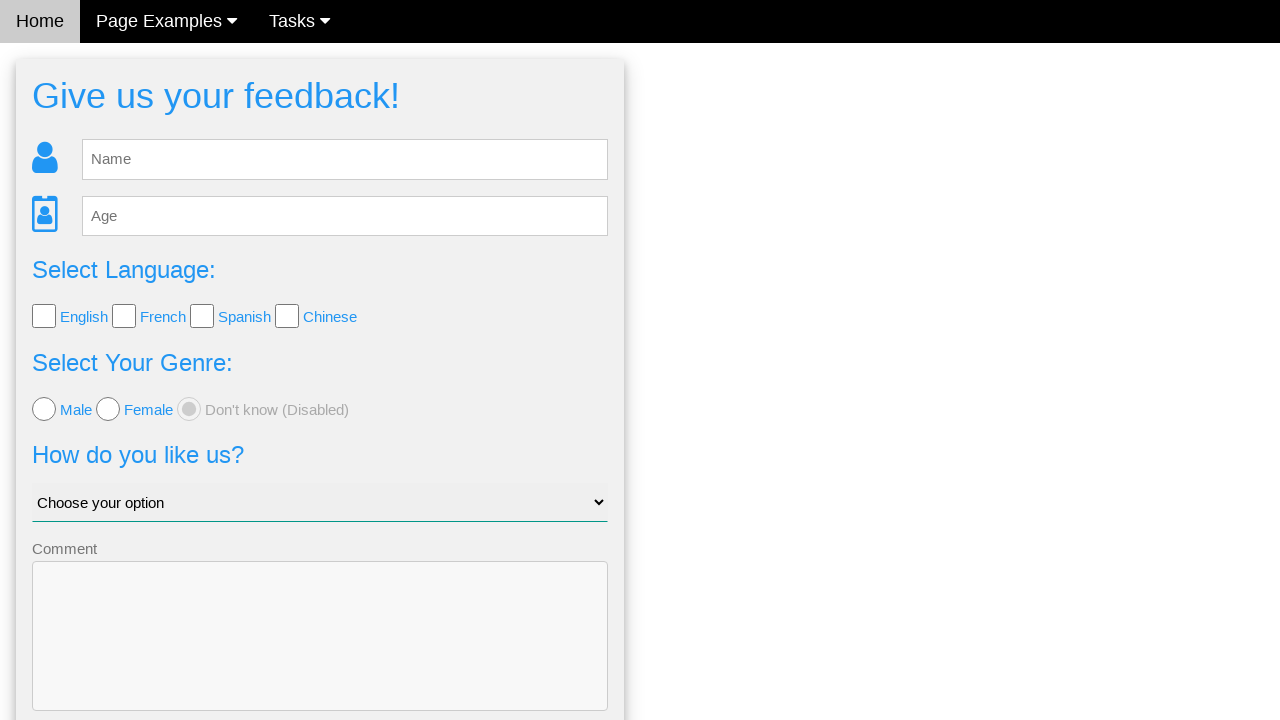

Filled name field with 'David' on #fb_name
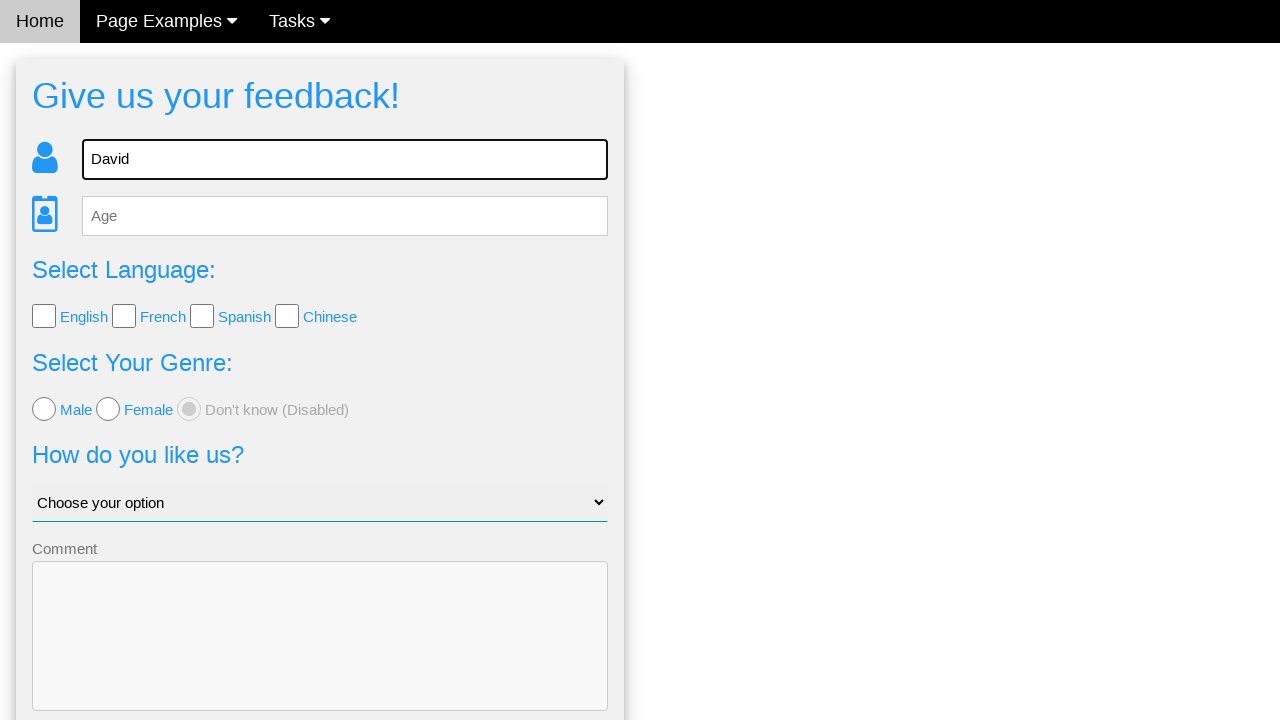

Filled age field with '23' on #fb_age
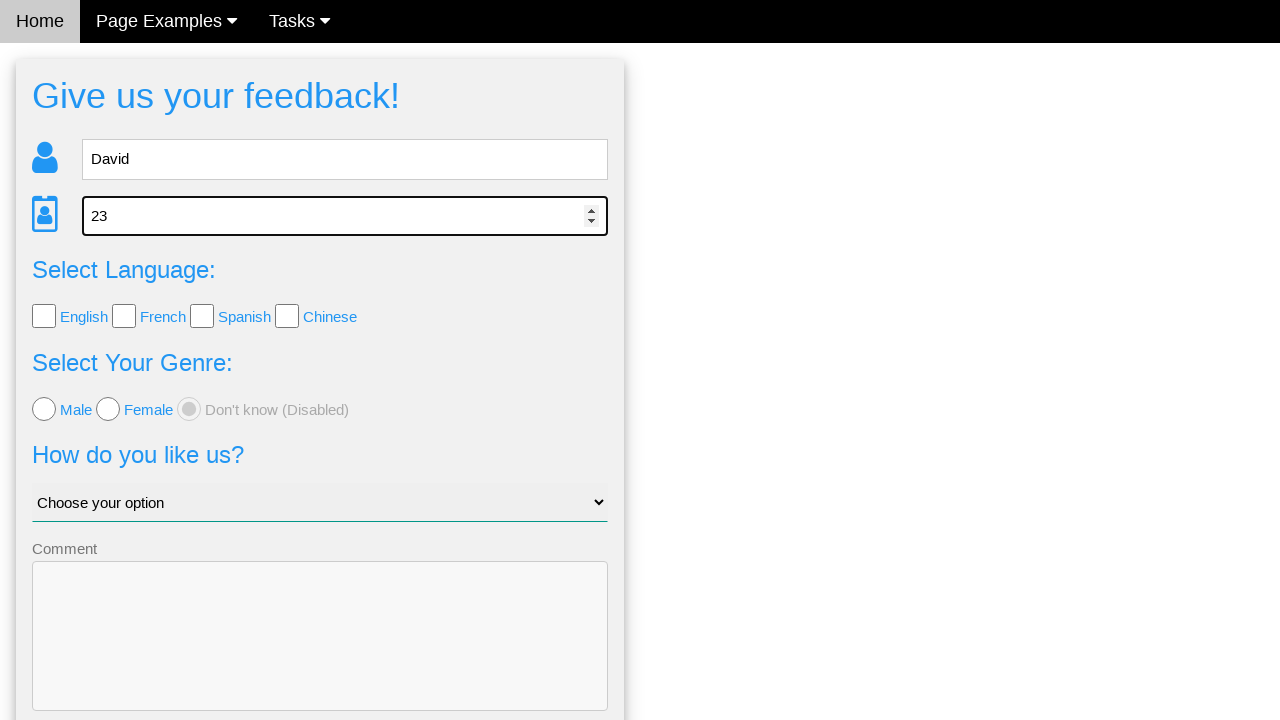

Clicked first checkbox at (44, 316) on input[type='checkbox'] >> nth=0
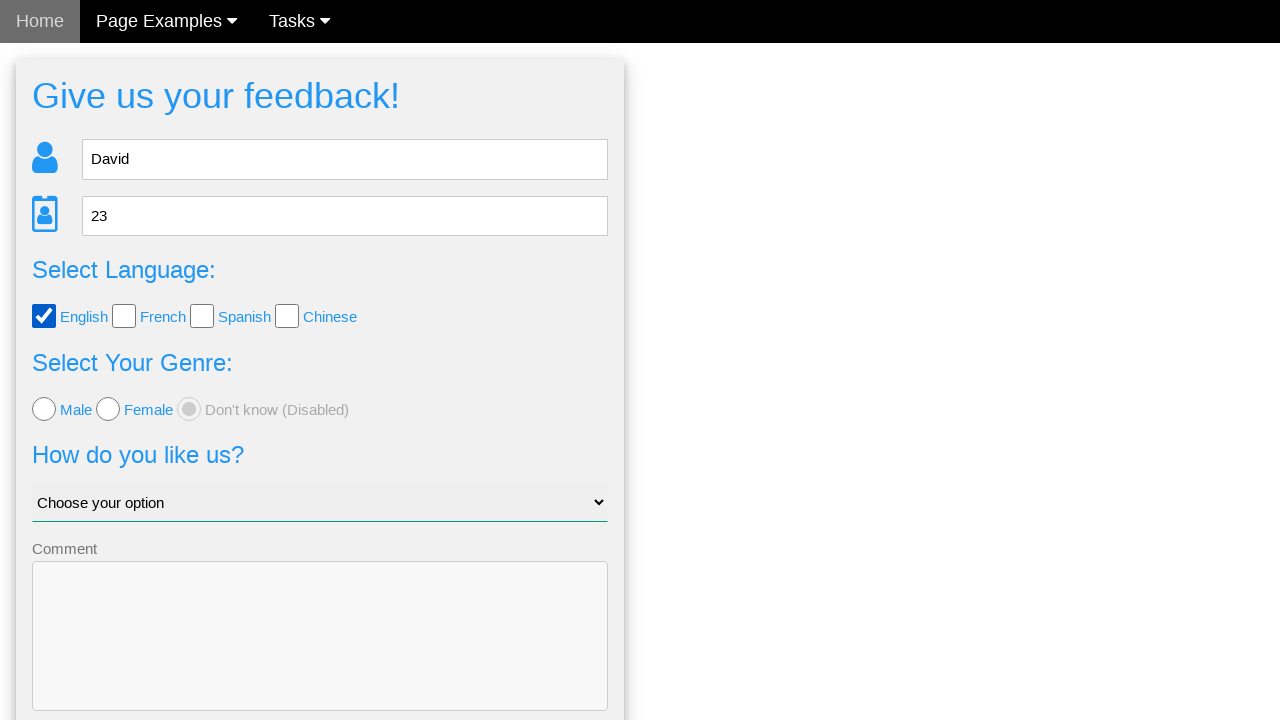

Clicked second radio button at (108, 409) on input[type='radio'] >> nth=1
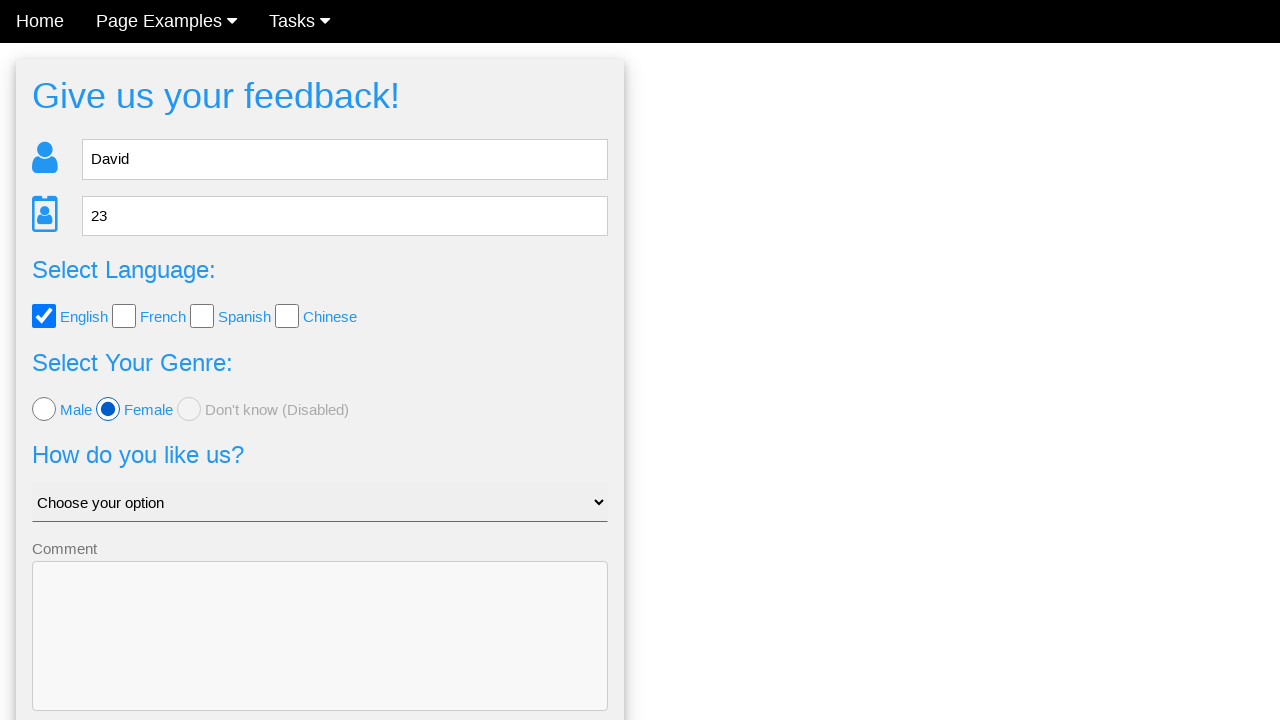

Clicked male radio button at (44, 409) on input.w3-radio[value='male']
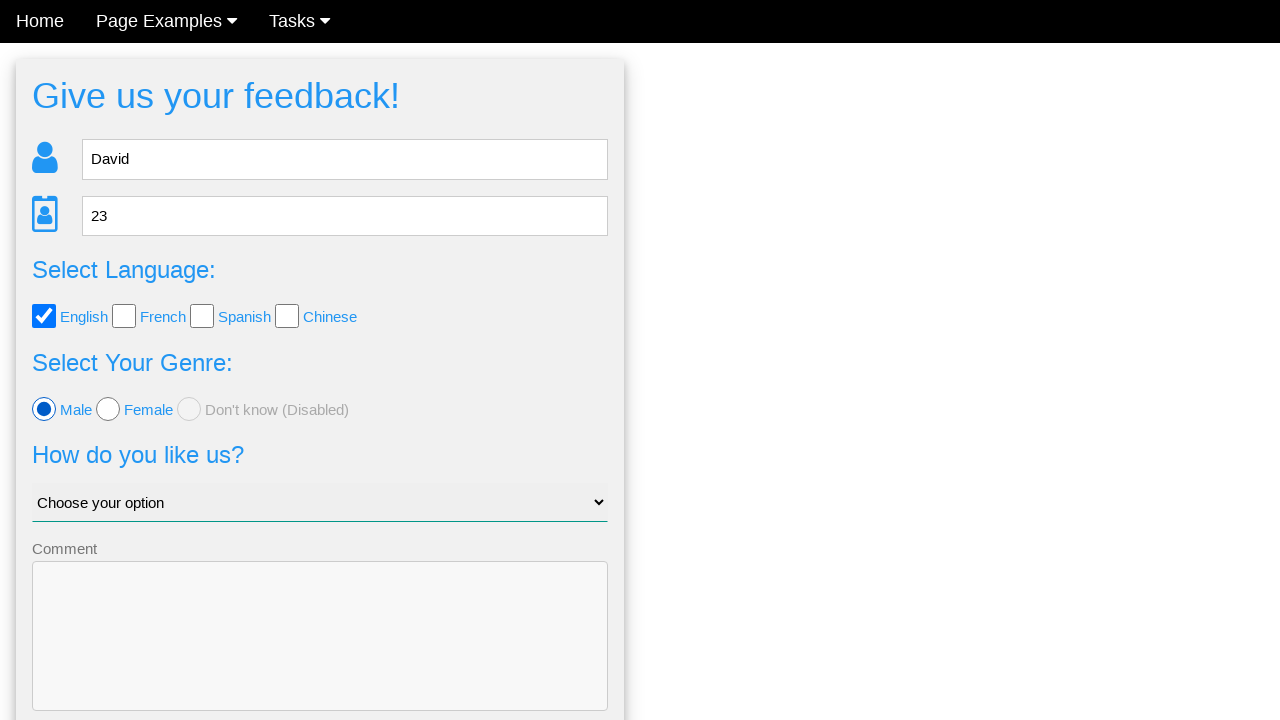

Filled feedback textarea with 'Hello' on textarea.w3-input
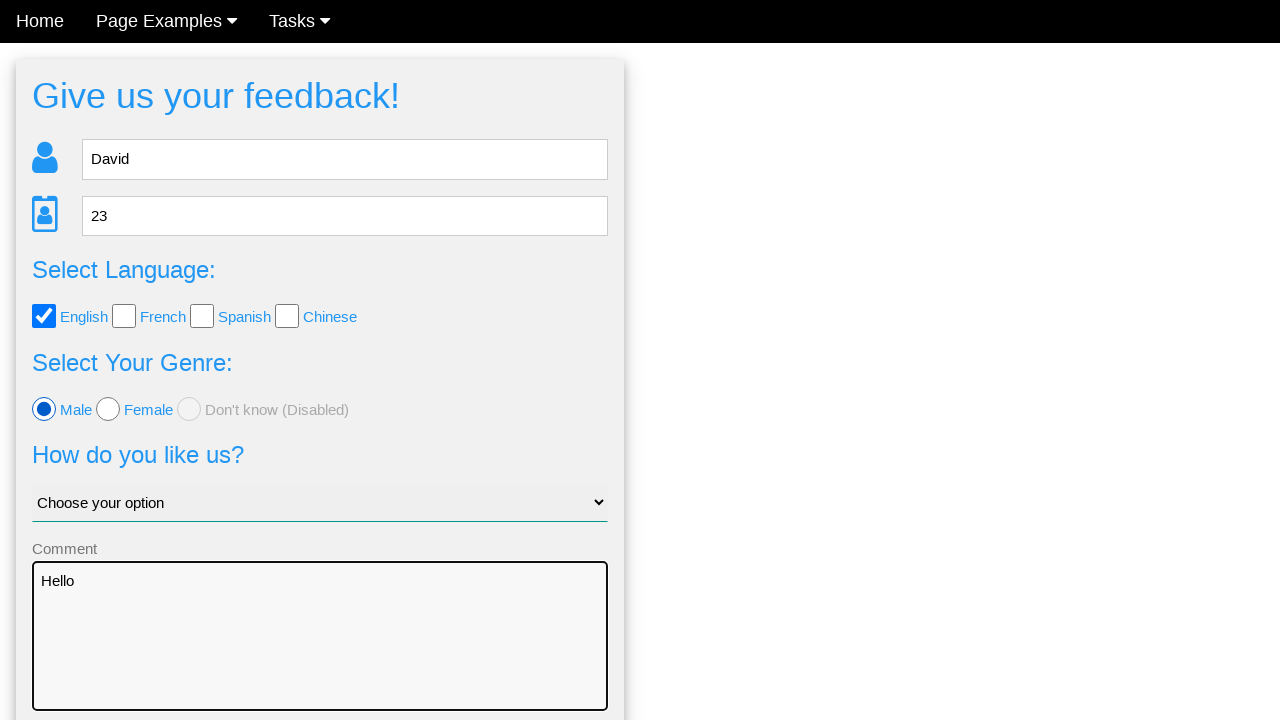

Clicked Send button to submit feedback form at (320, 656) on .w3-btn-block
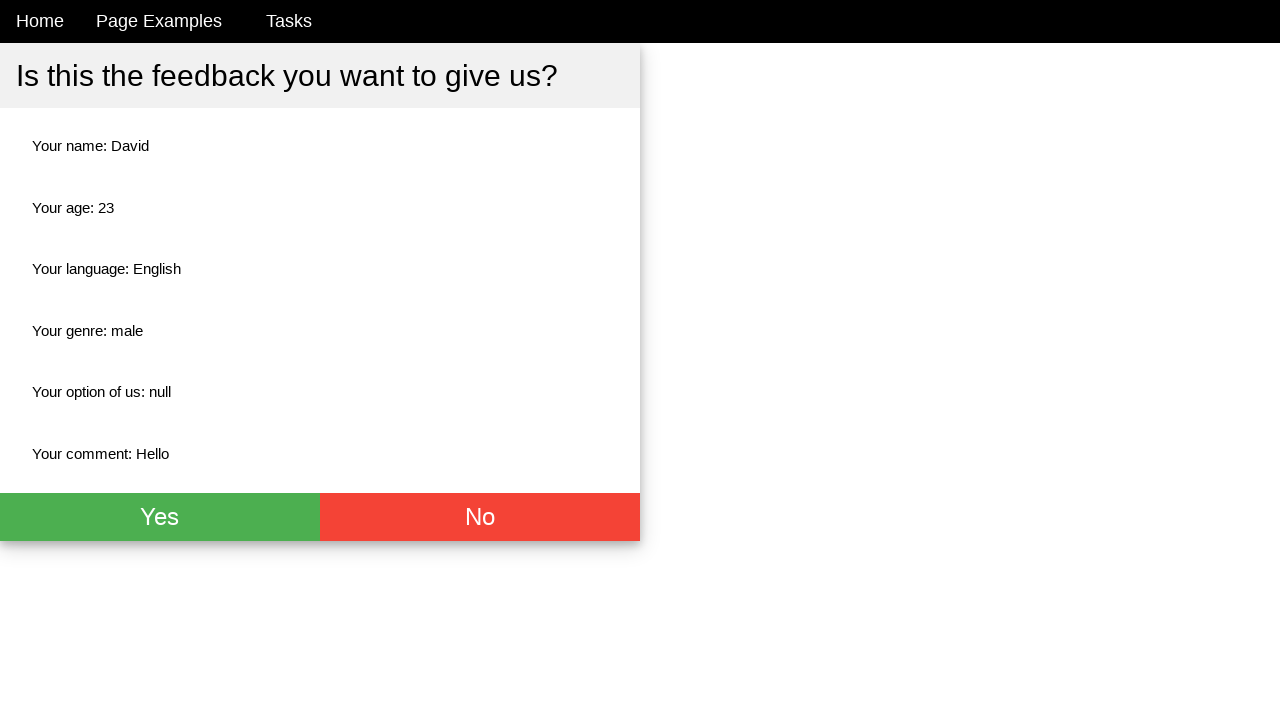

Waited for No button to appear
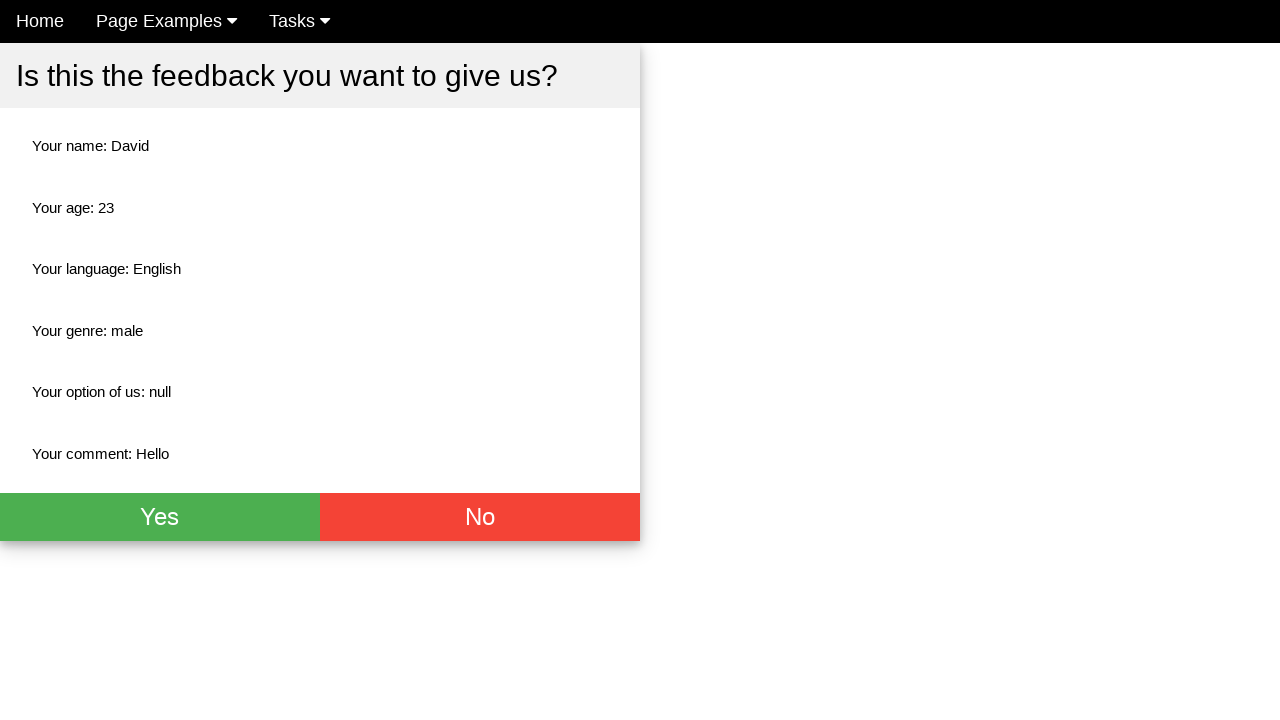

Clicked No button to go back and re-enter data at (480, 517) on .w3-red
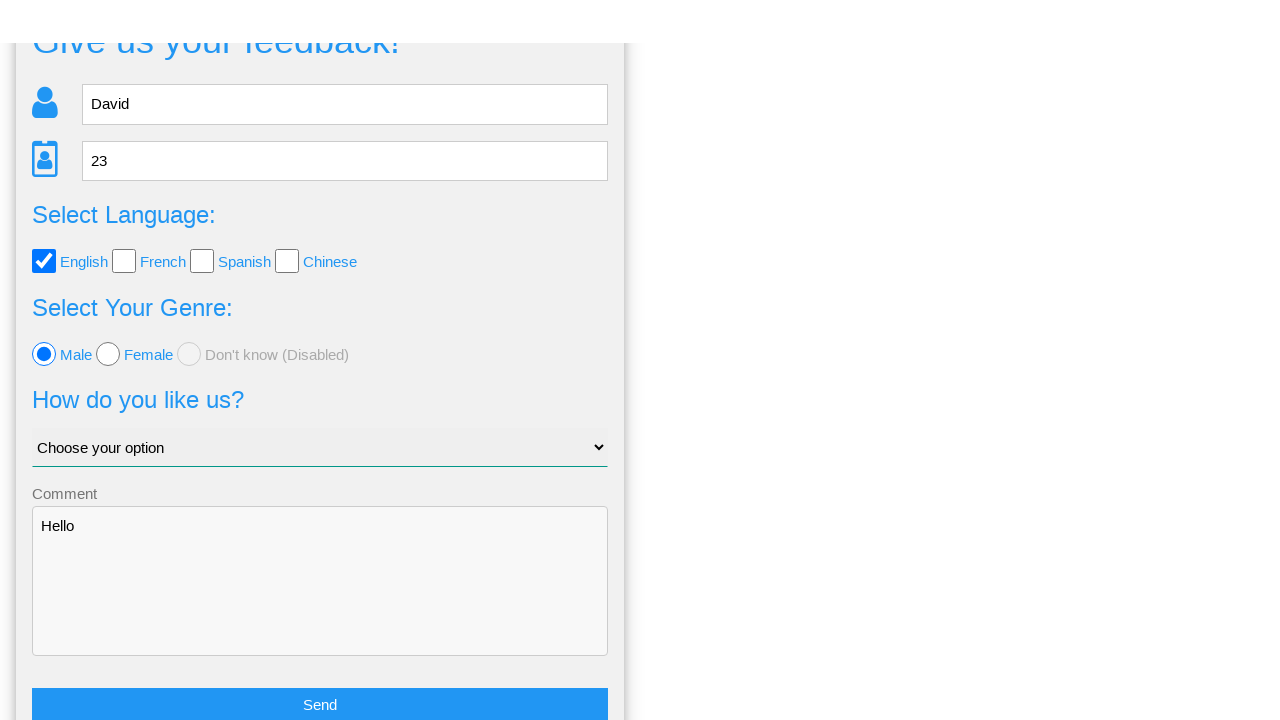

Verified we're back on the feedback form page
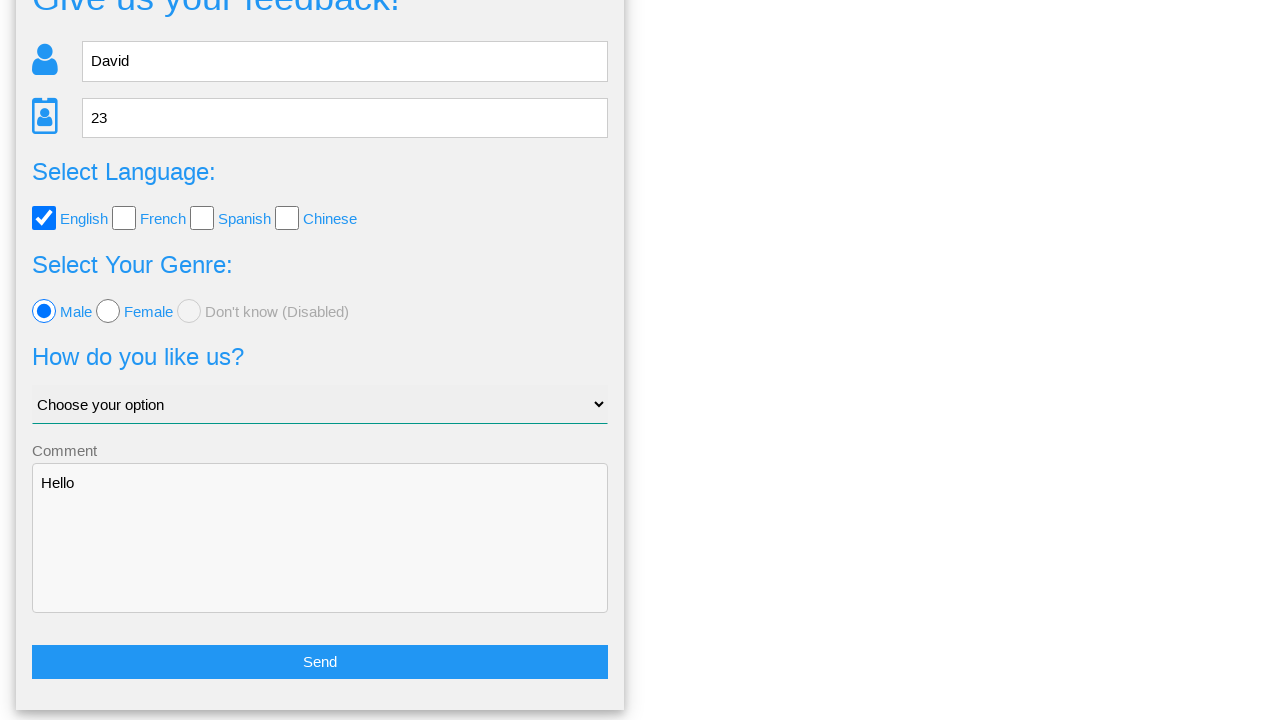

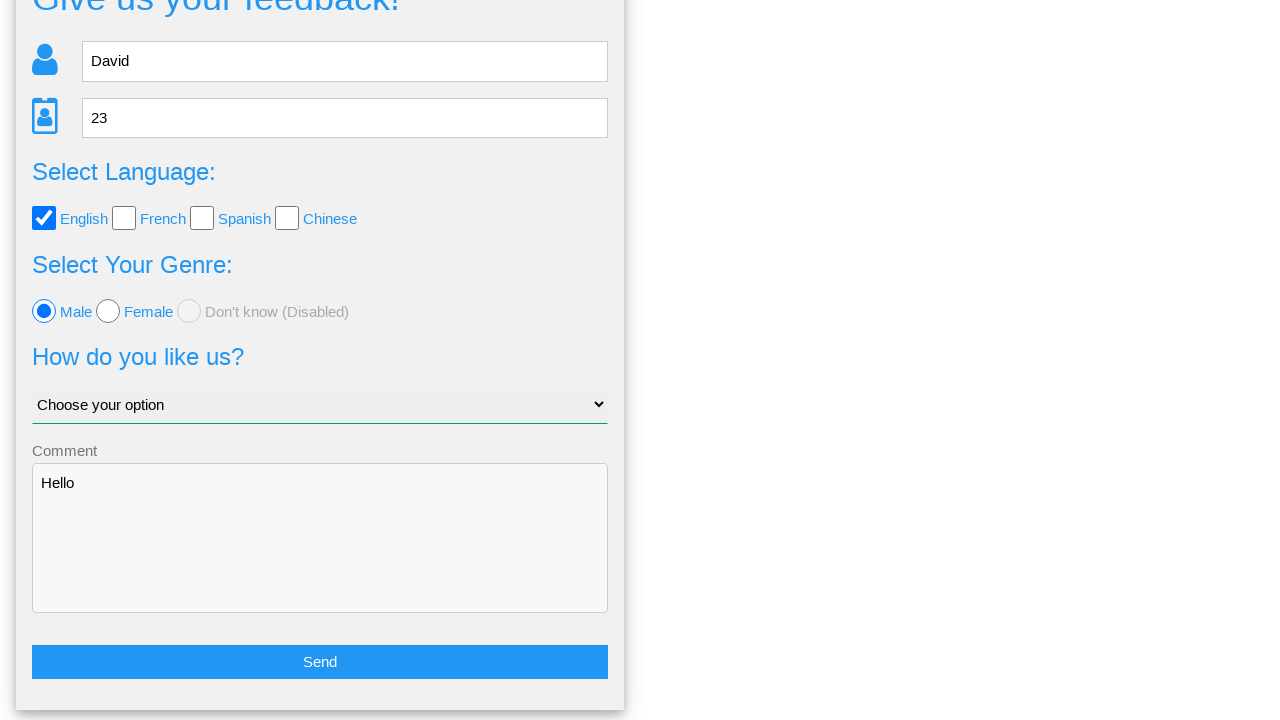